Fills out a complete registration form including personal details, contact information, skills selection, date of birth, and password fields

Starting URL: https://demo.automationtesting.in/Register.html

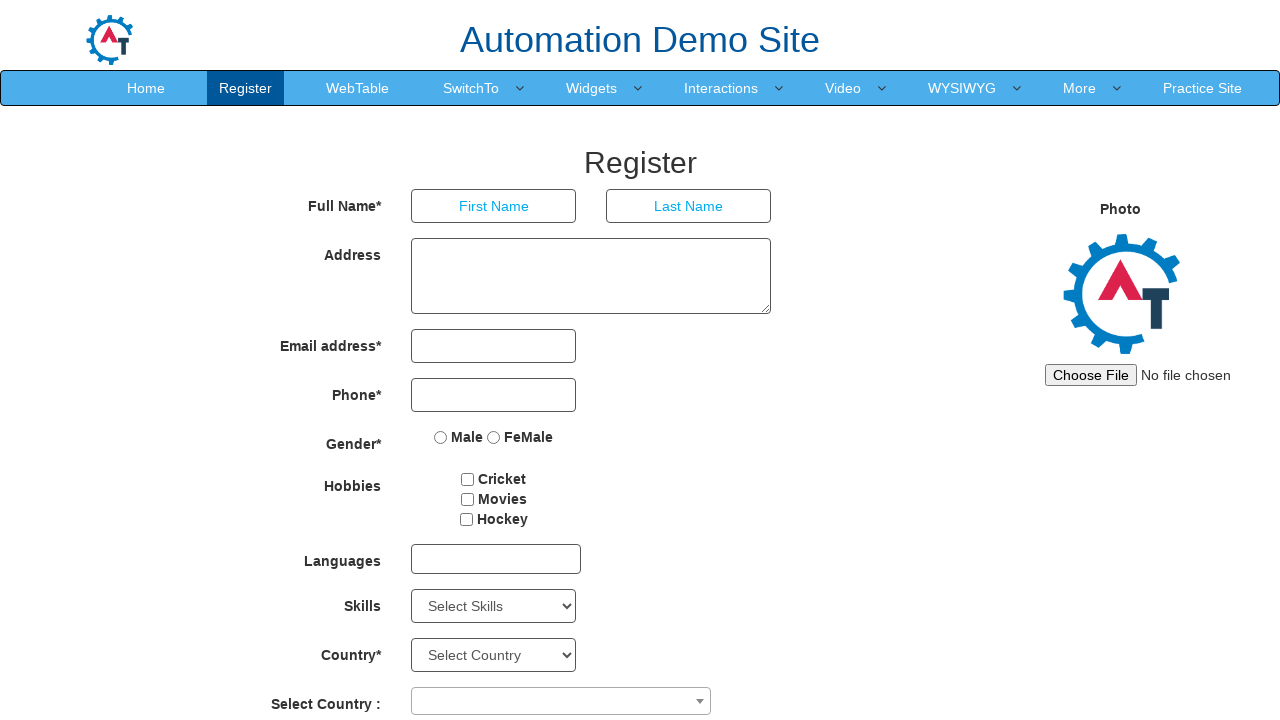

Filled first name field with 'Rasika' on input[placeholder='First Name']
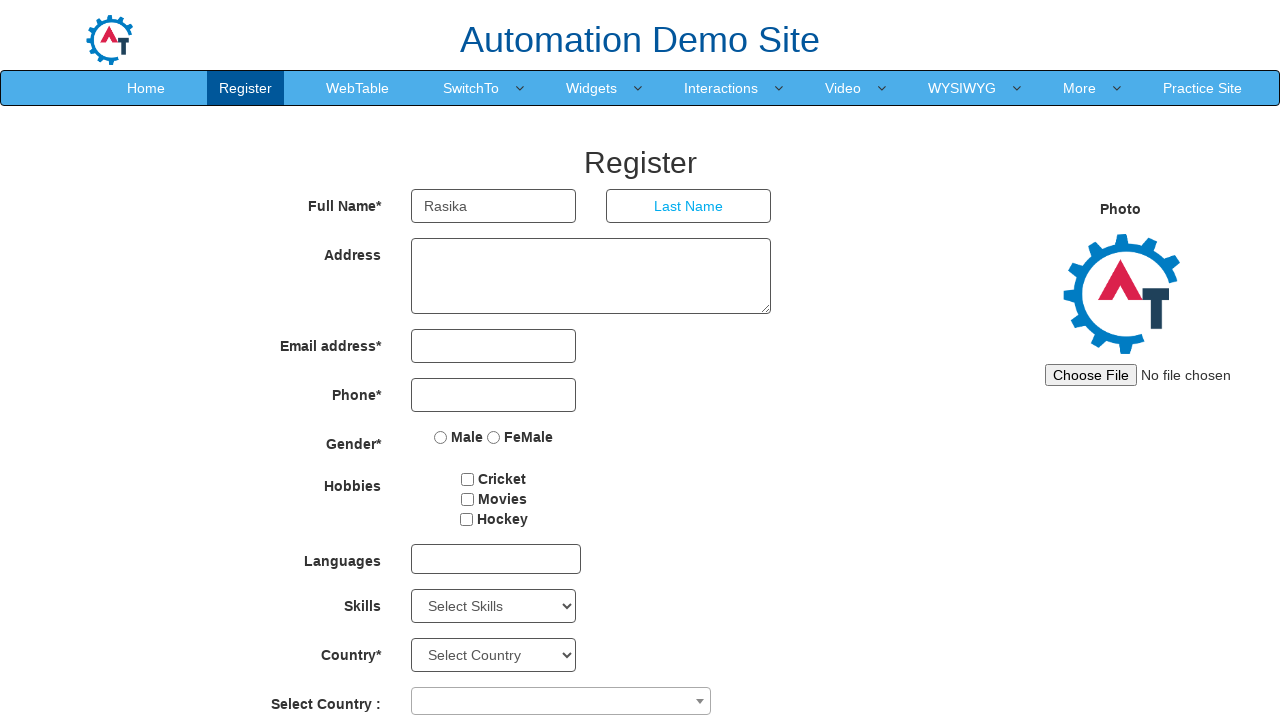

Filled last name field with 'Vaidya' on input[placeholder='Last Name']
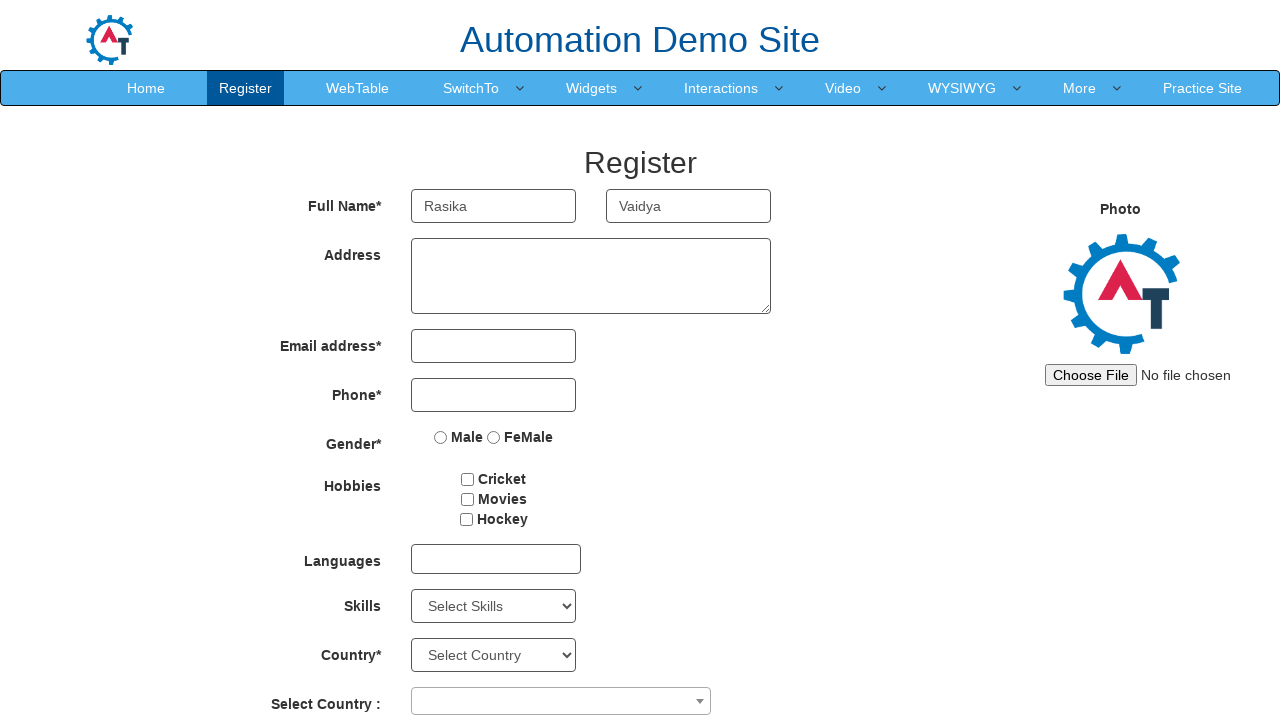

Filled address field with 'Pune' on textarea[ng-model='Adress']
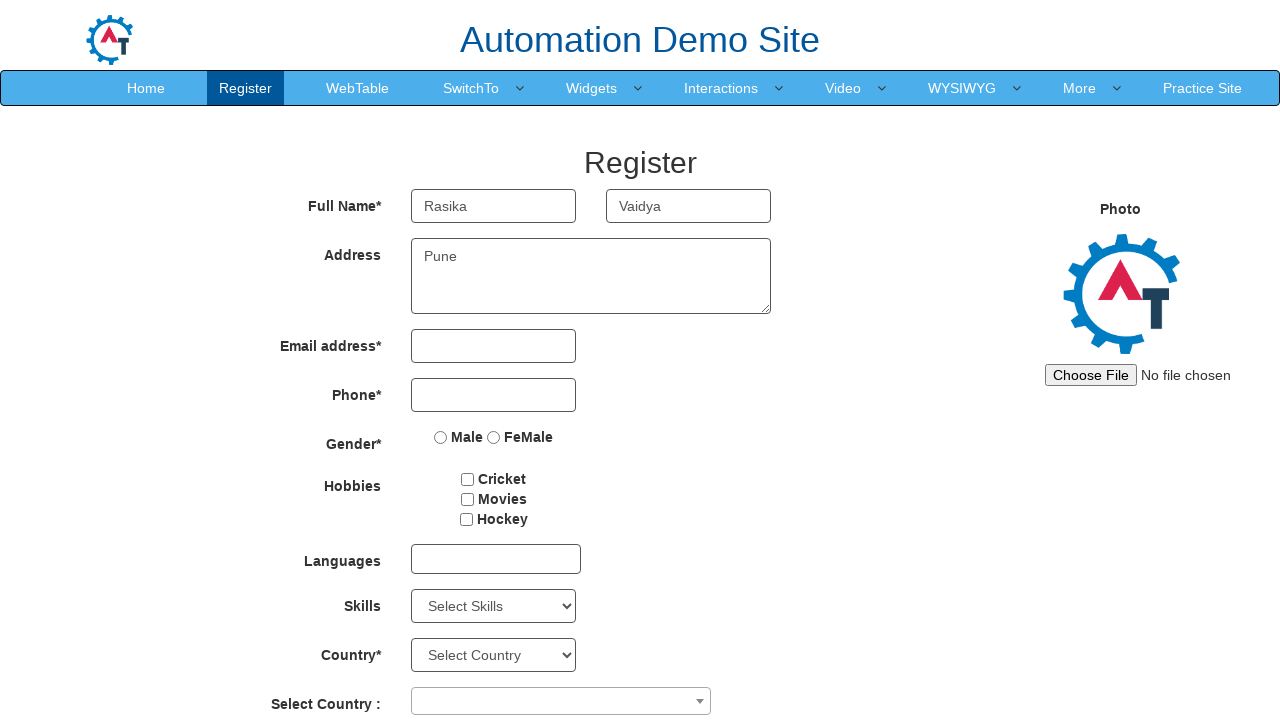

Filled email field with 'rasika123@gmail.com' on input[type='email']
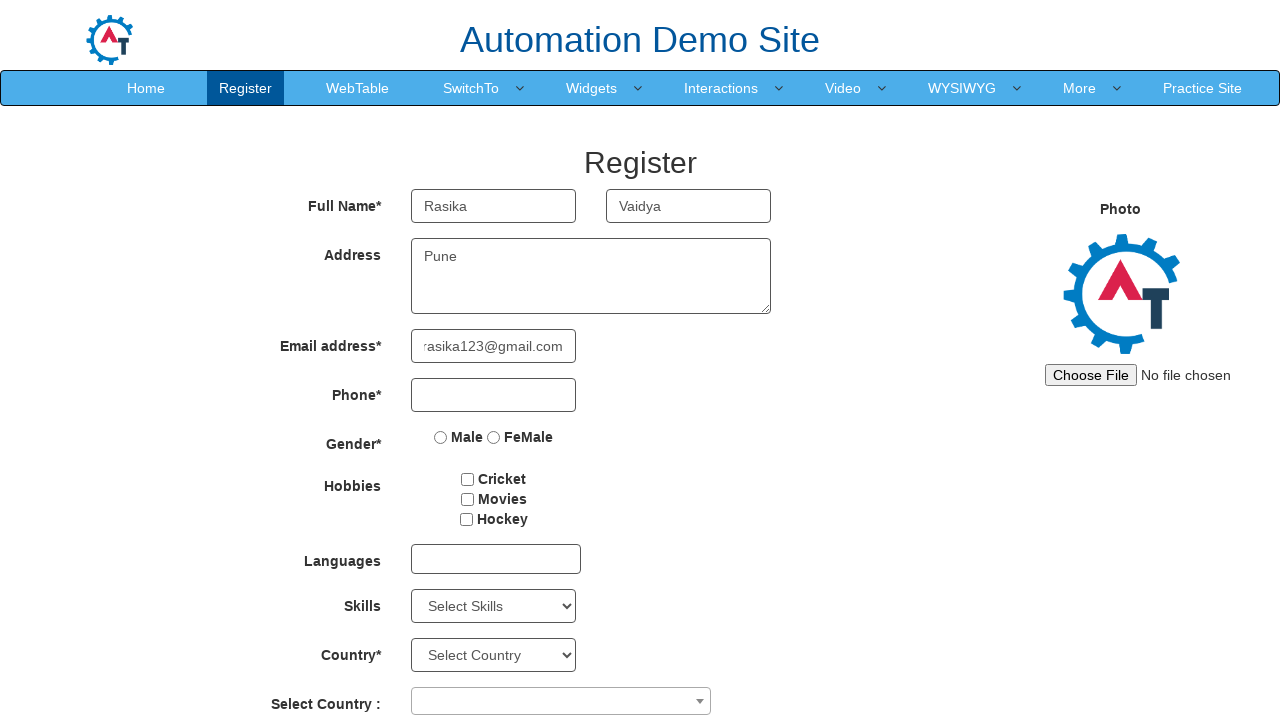

Filled phone number field with '9284329636' on input[type='tel']
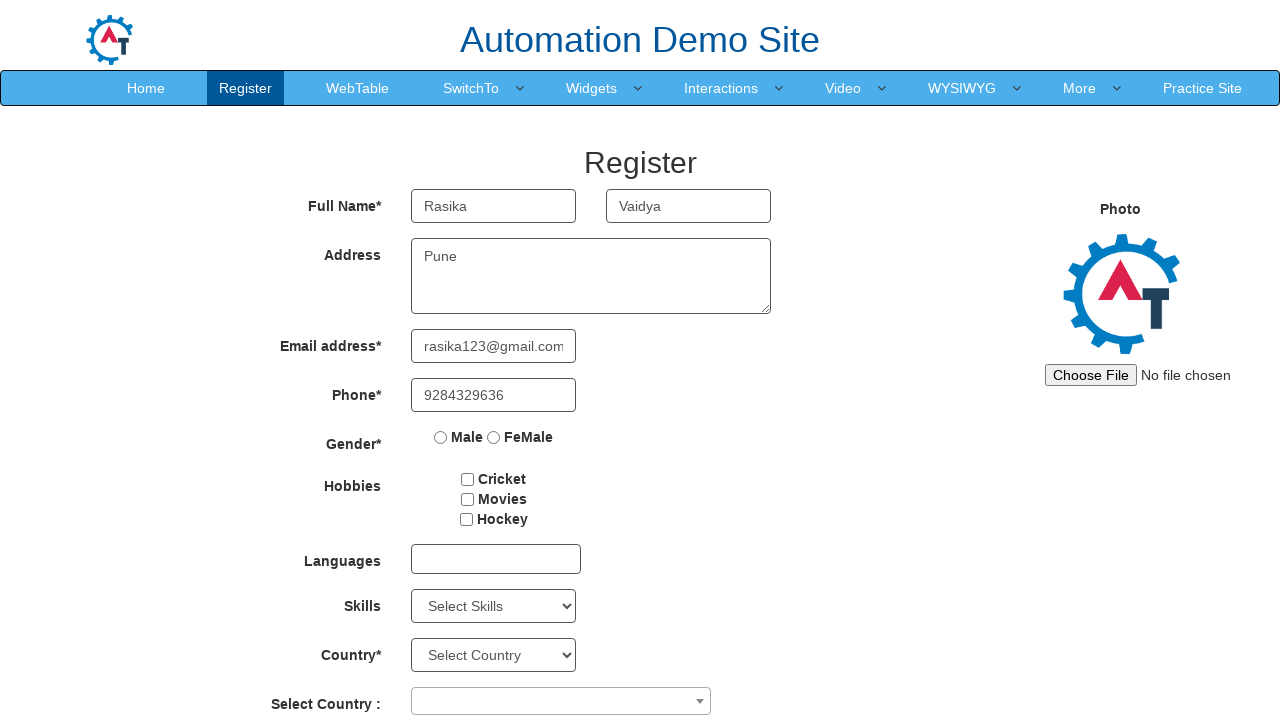

Selected 'FeMale' gender option at (494, 437) on input[value='FeMale']
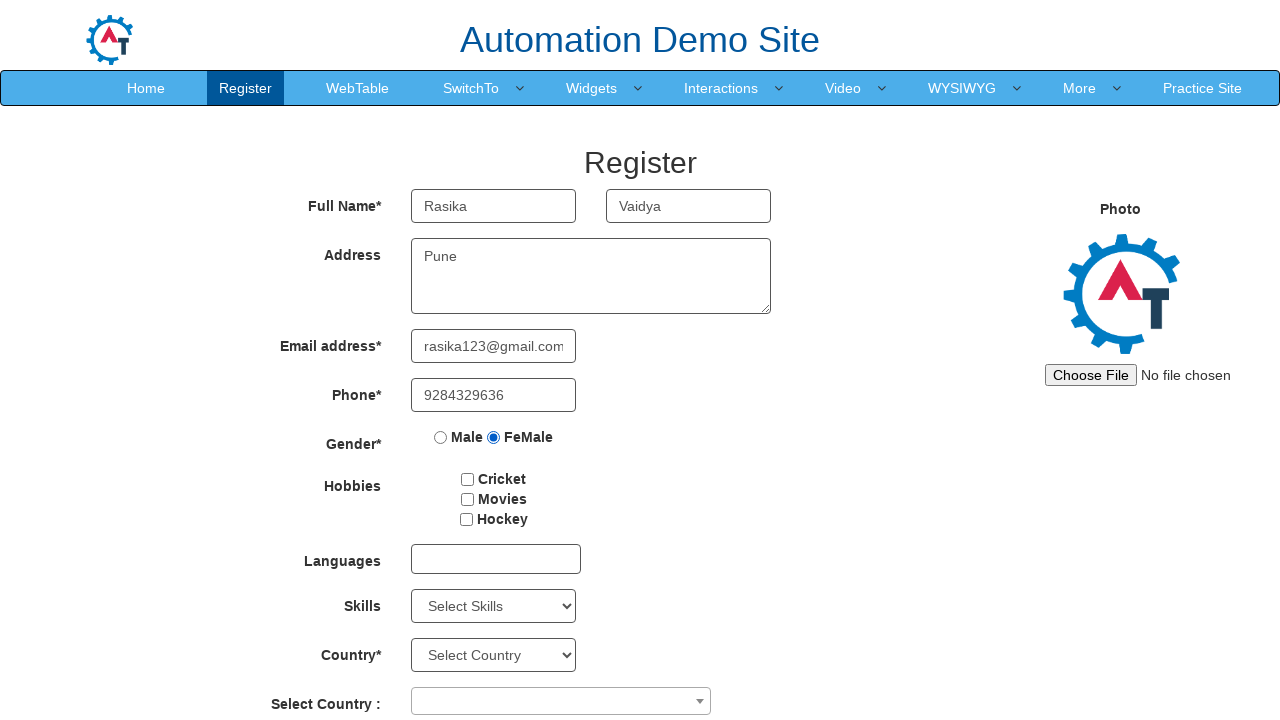

Selected 'Movies' hobby checkbox at (467, 499) on input[value='Movies']
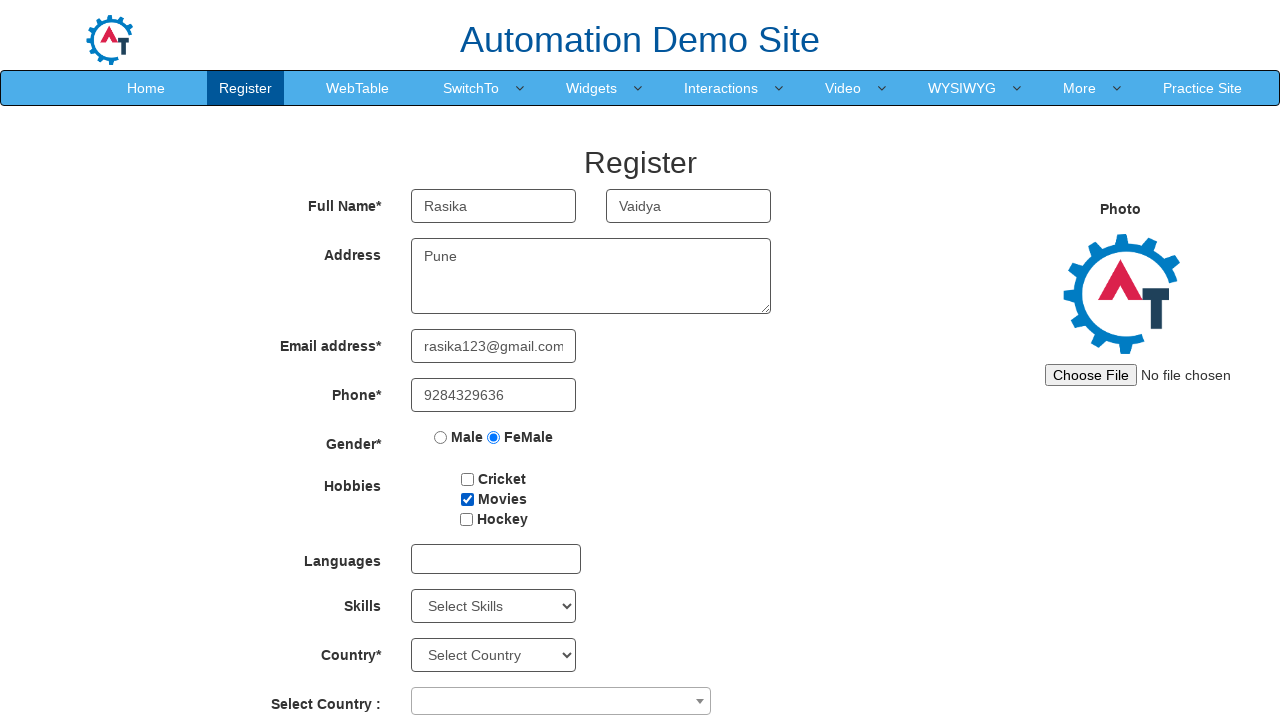

Selected 'APIs' from skills dropdown on select#Skills
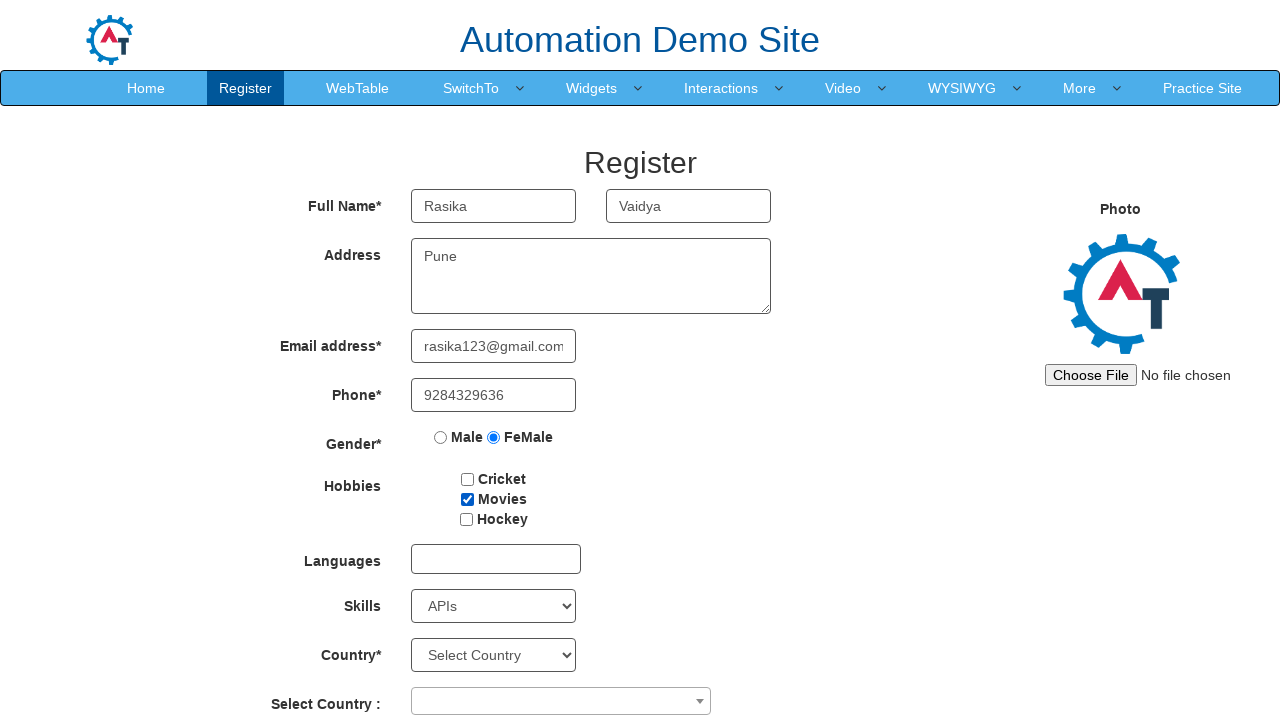

Selected birth year '2000' on #yearbox
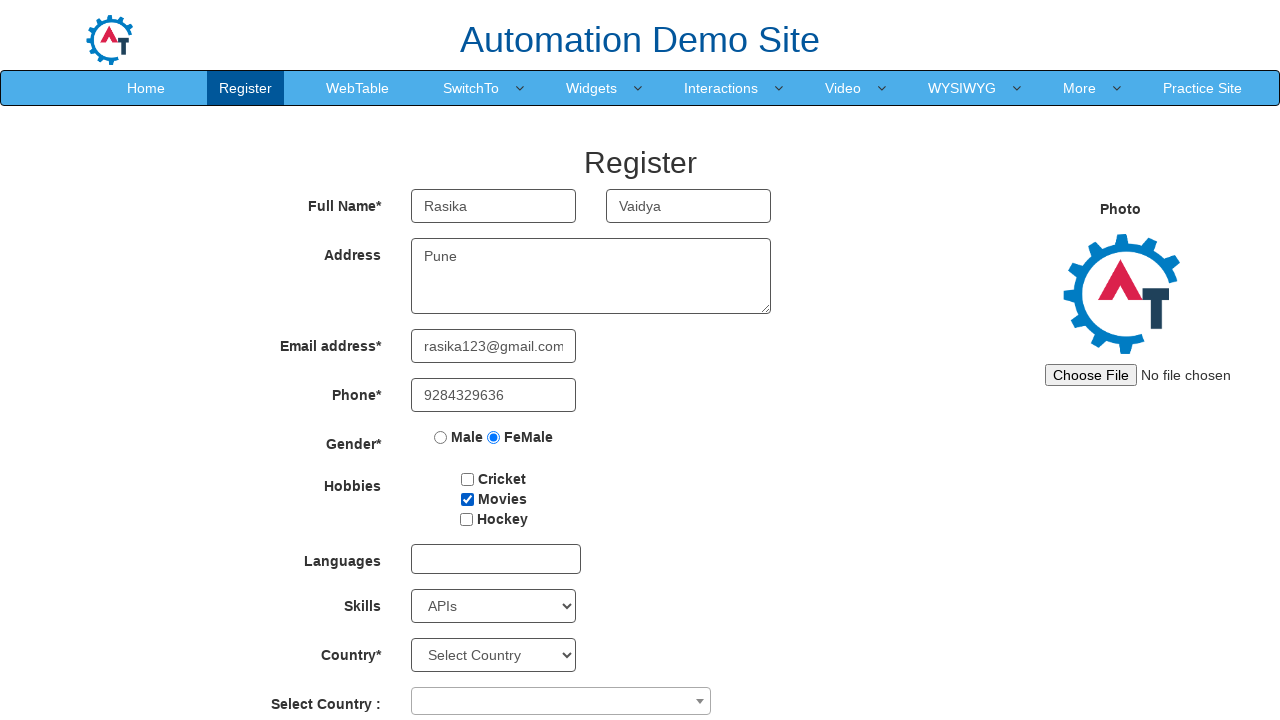

Selected birth month 'August' on select[placeholder='Month']
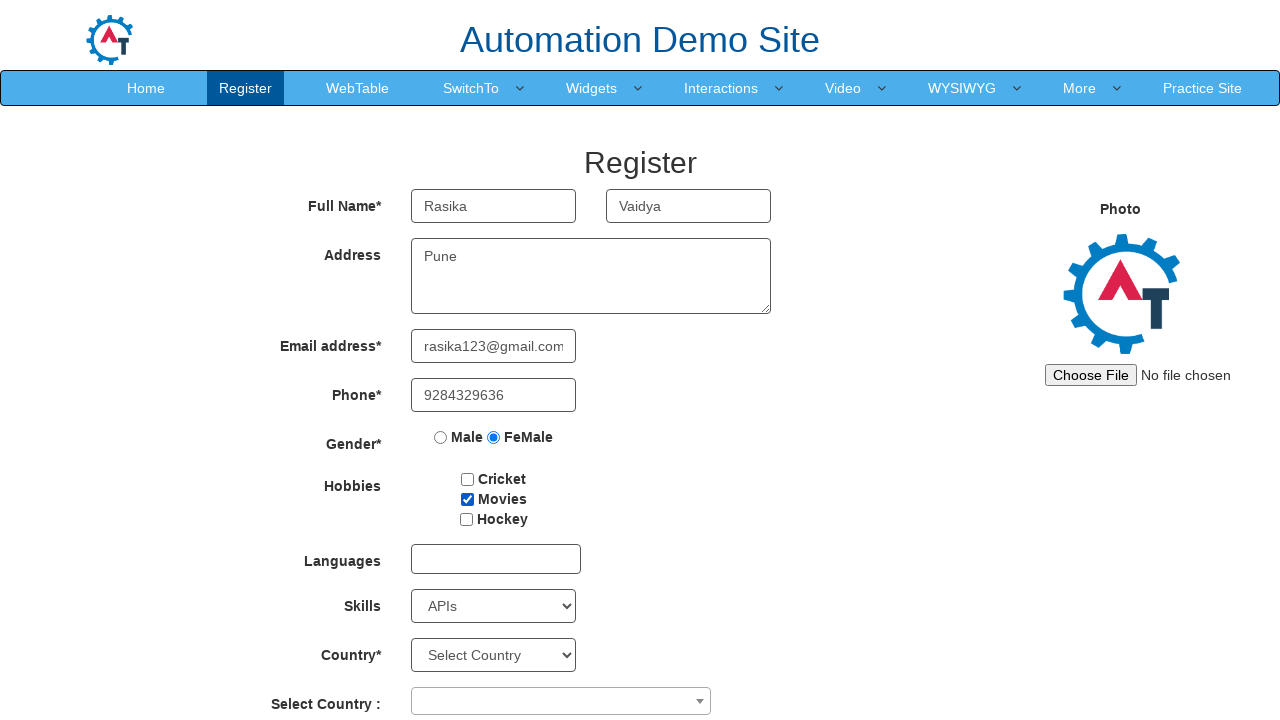

Selected birth day '12' on #daybox
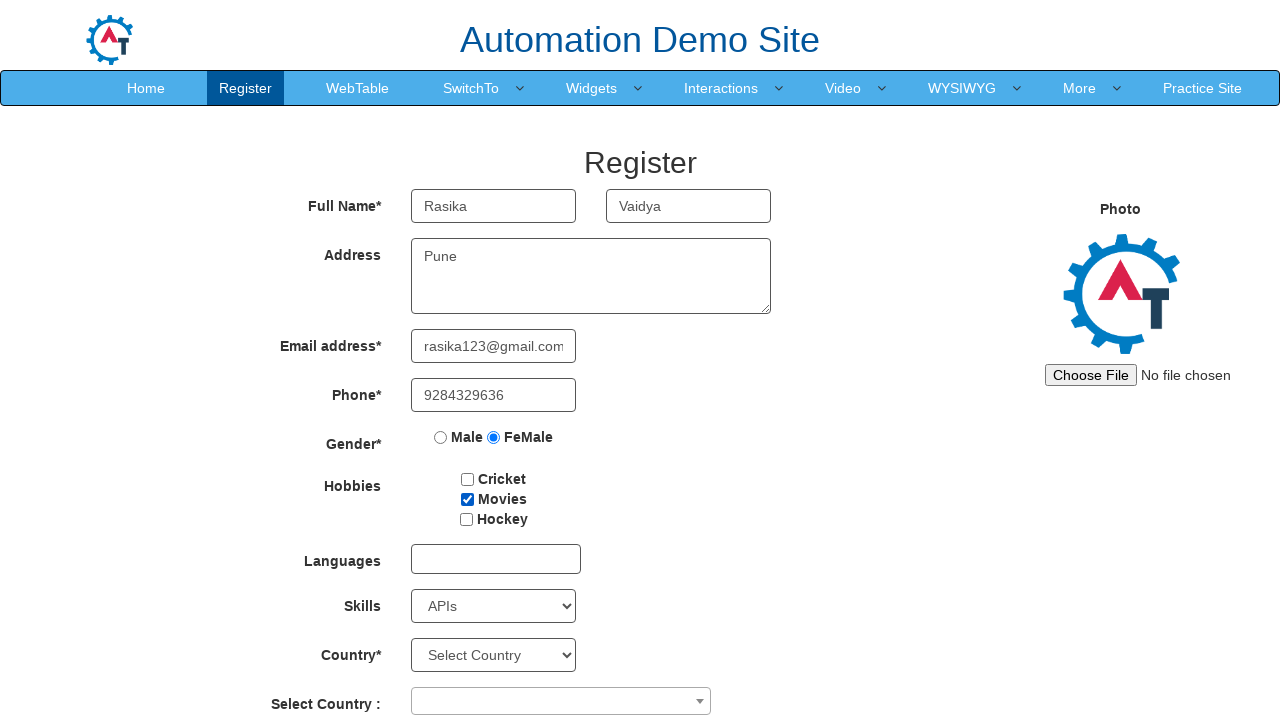

Filled password field with 'Rasika@123' on (//input[@type='password'])[1]
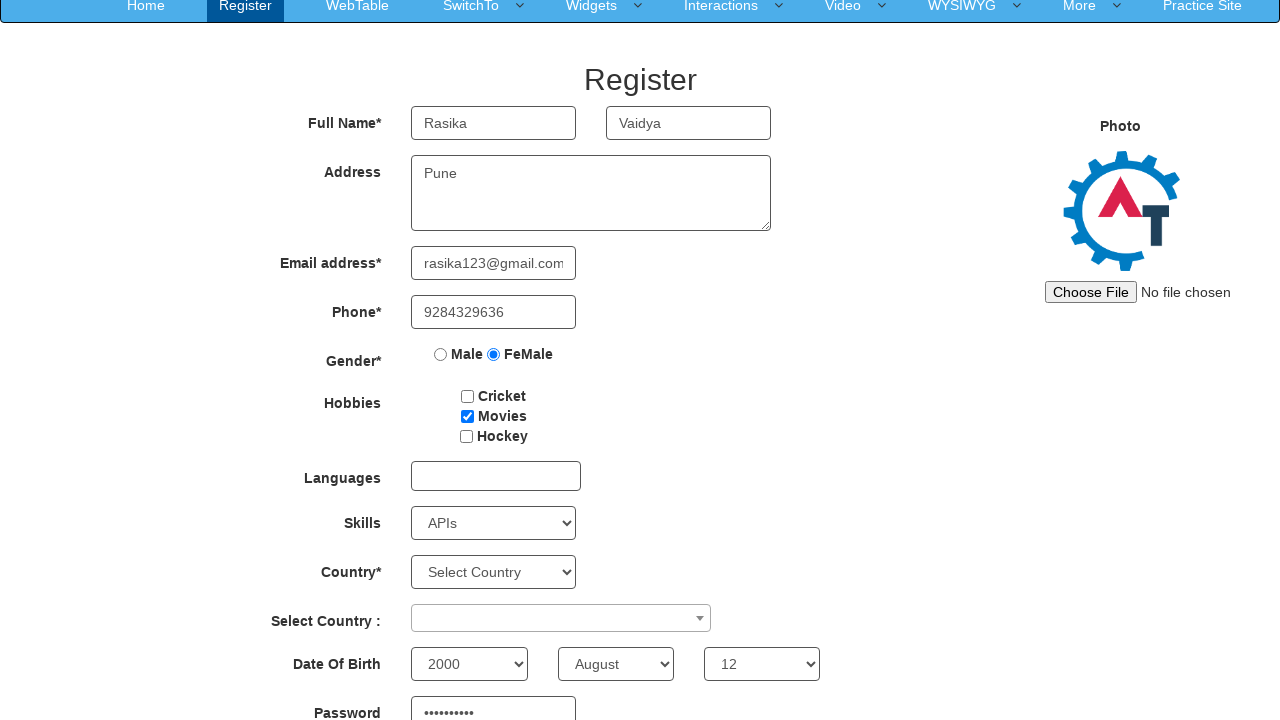

Filled confirm password field with 'Rasika@123' on (//input[@type='password'])[2]
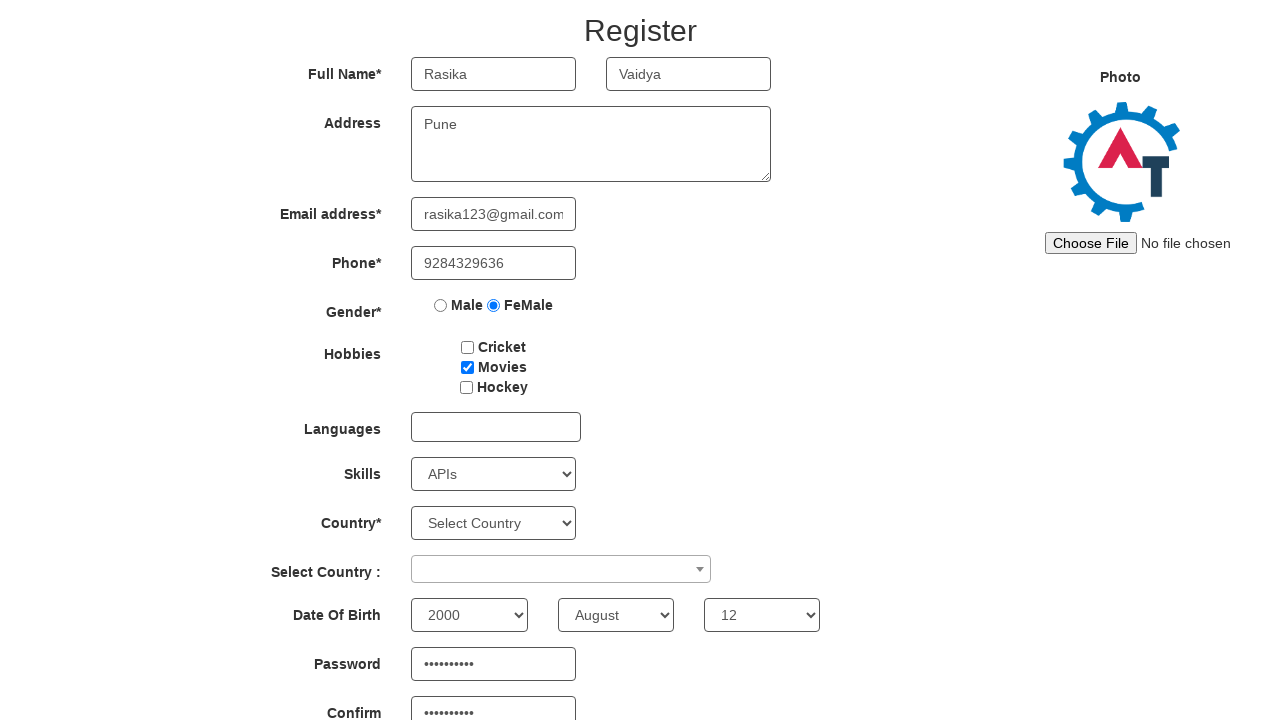

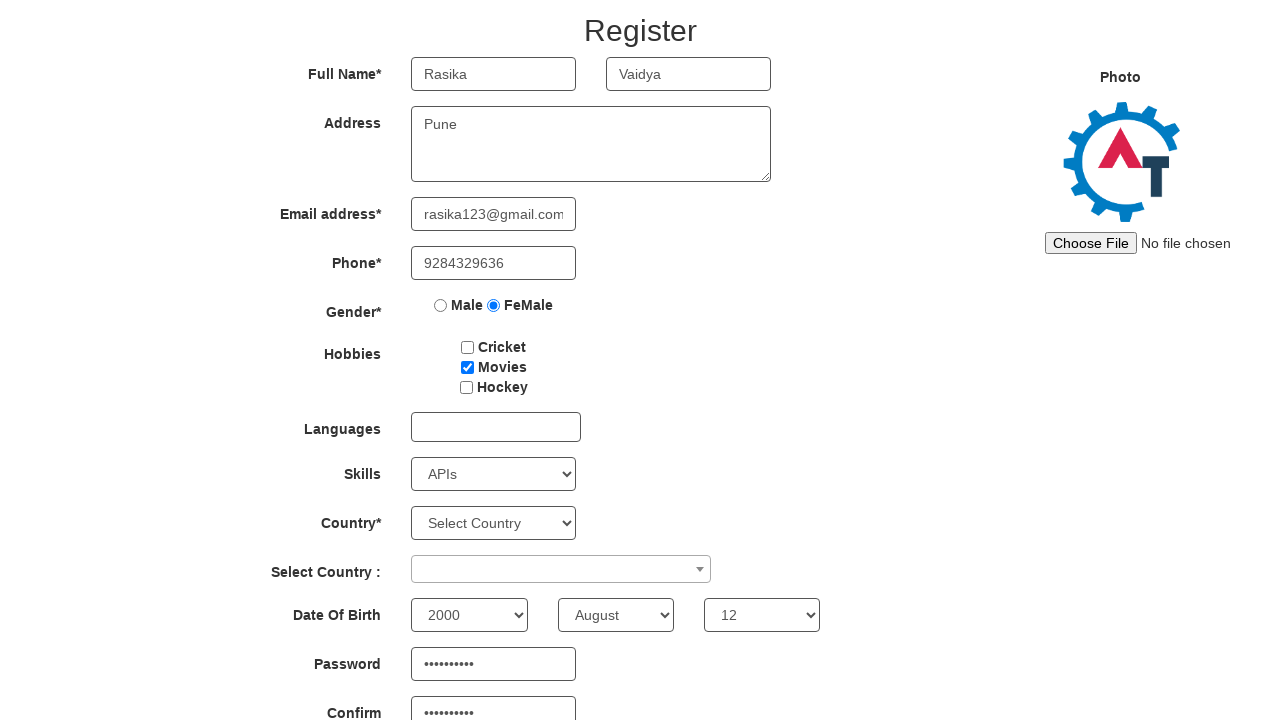